Tests basic form interactions on a practice automation page by entering text in an input field, clicking a radio button, and clicking a home link to navigate to a new page

Starting URL: https://www.rahulshettyacademy.com/AutomationPractice/

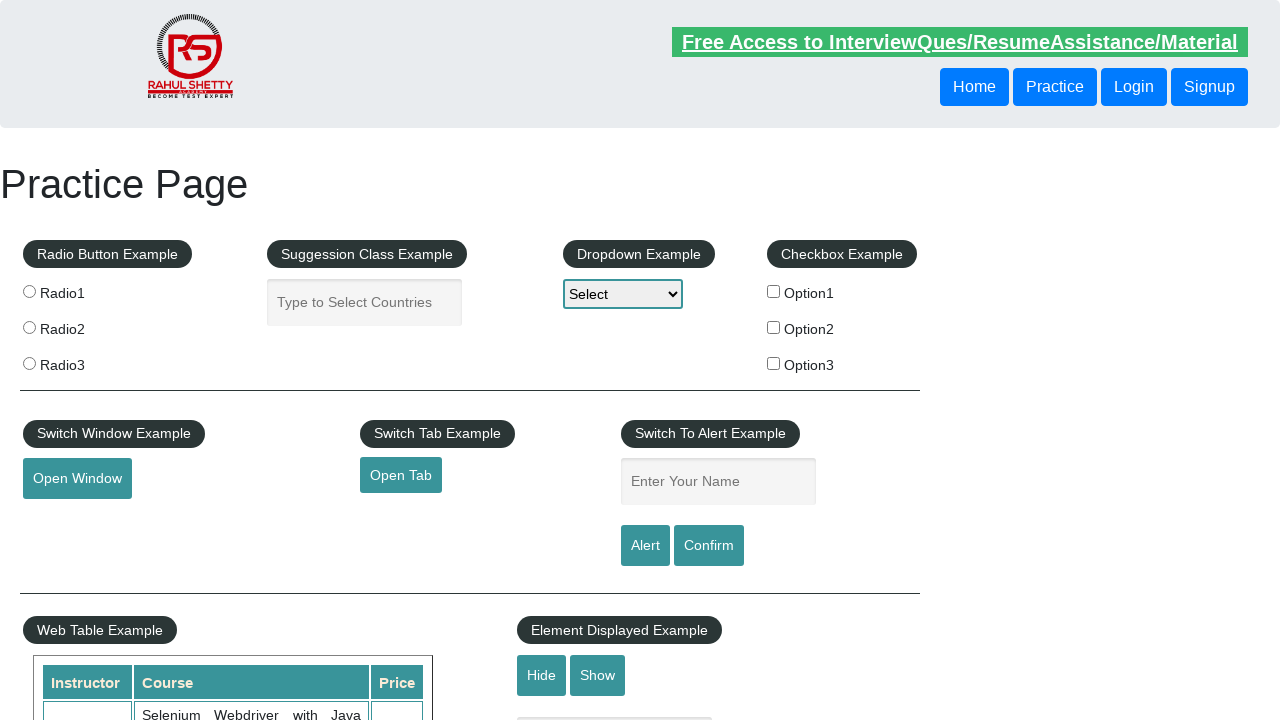

Entered 'India' in the autocomplete text field on #autocomplete
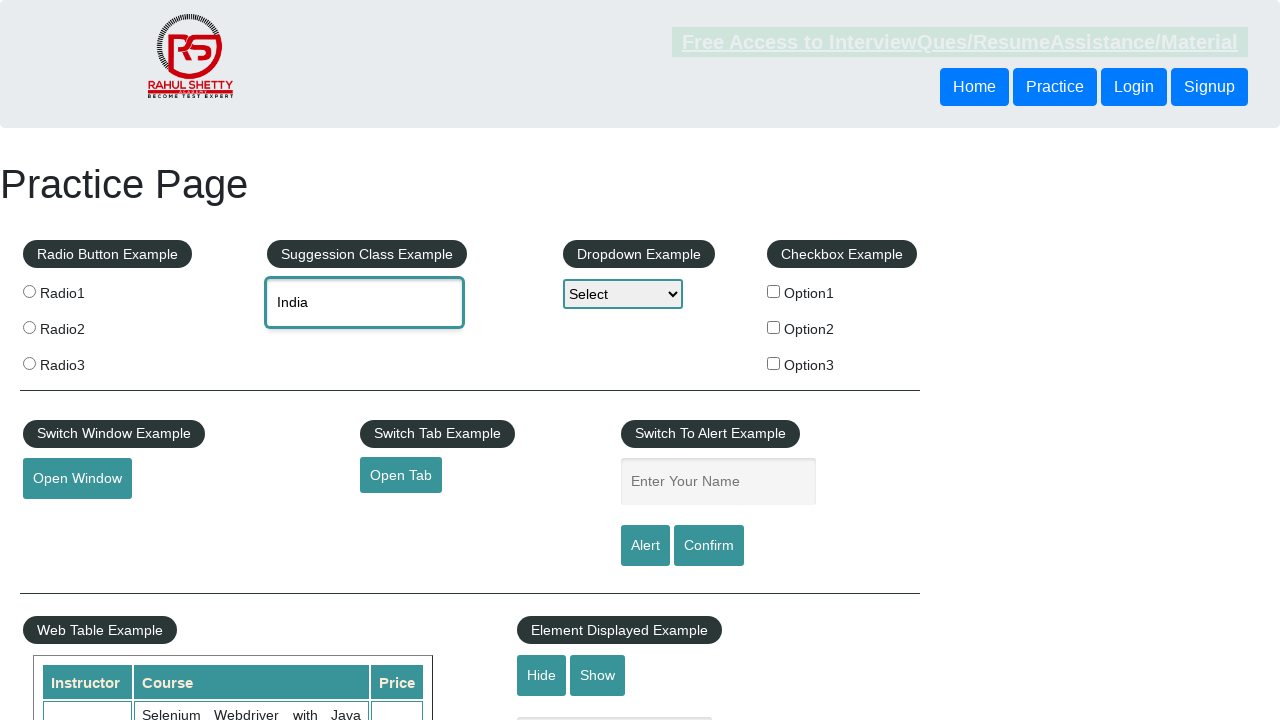

Clicked radio button option 1 at (29, 291) on input[type='radio'][value='radio1']
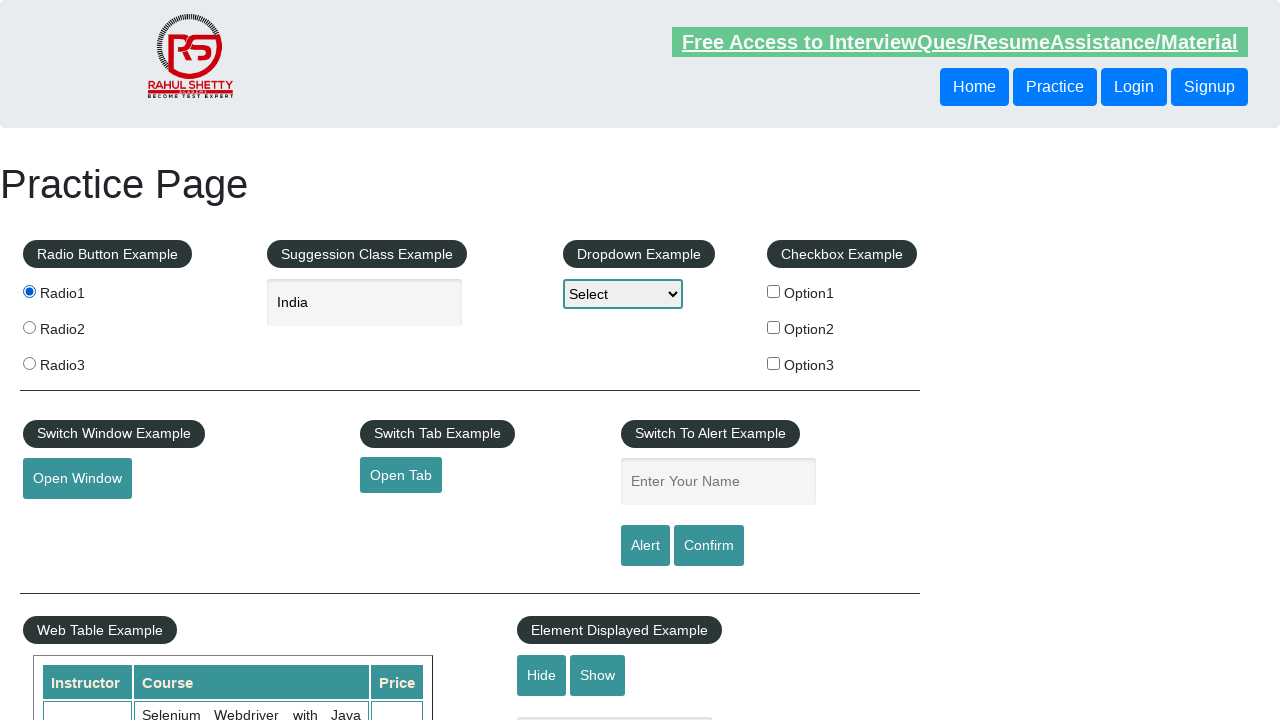

Clicked Home link to navigate to new page at (974, 87) on a:has-text('Home')
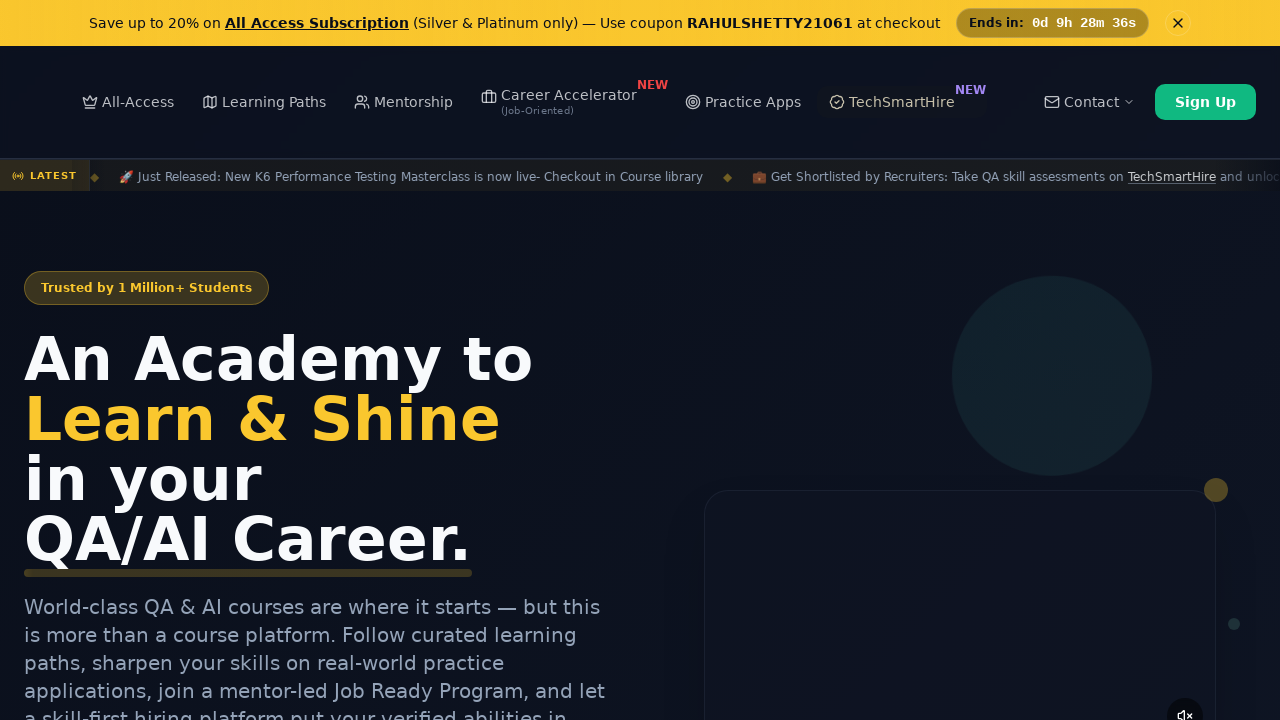

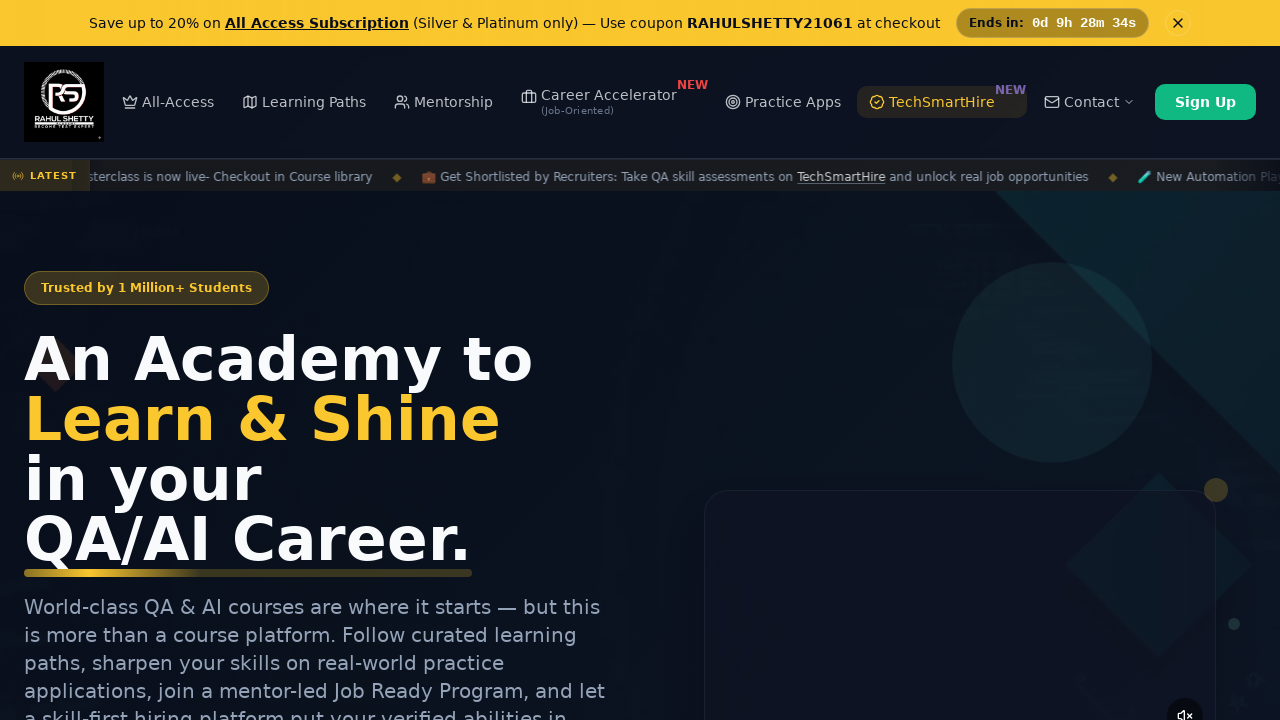